Tests an explicit wait scenario where the script waits for a price to change to $100, then clicks a book button, calculates an answer based on a displayed value using a mathematical formula, fills in the answer, and submits the form.

Starting URL: http://suninjuly.github.io/explicit_wait2.html

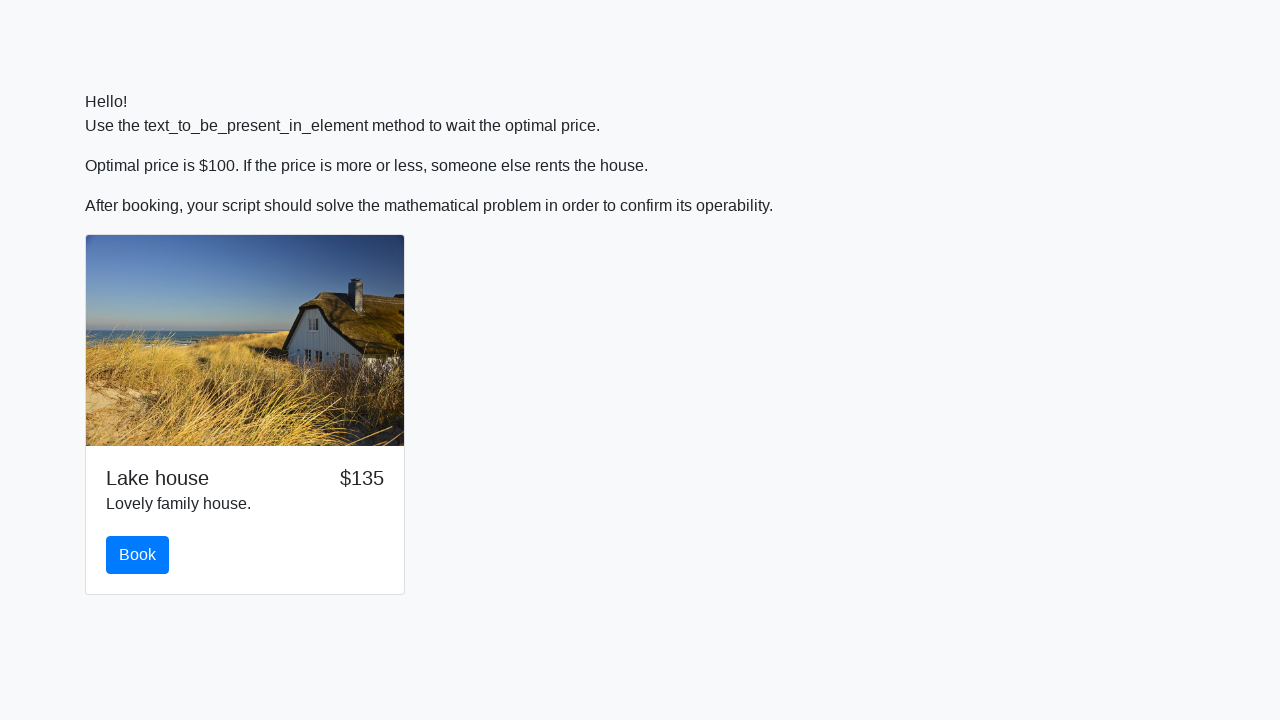

Waited for price to change to $100
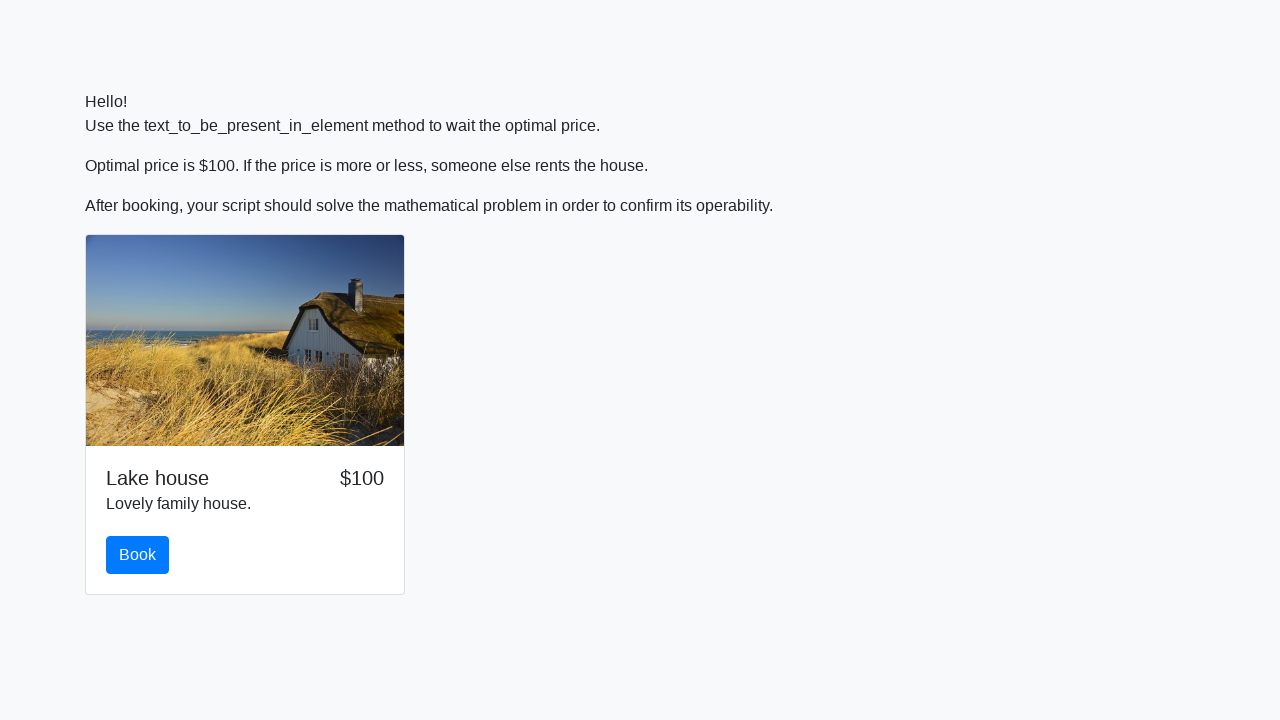

Clicked the book button at (138, 555) on #book
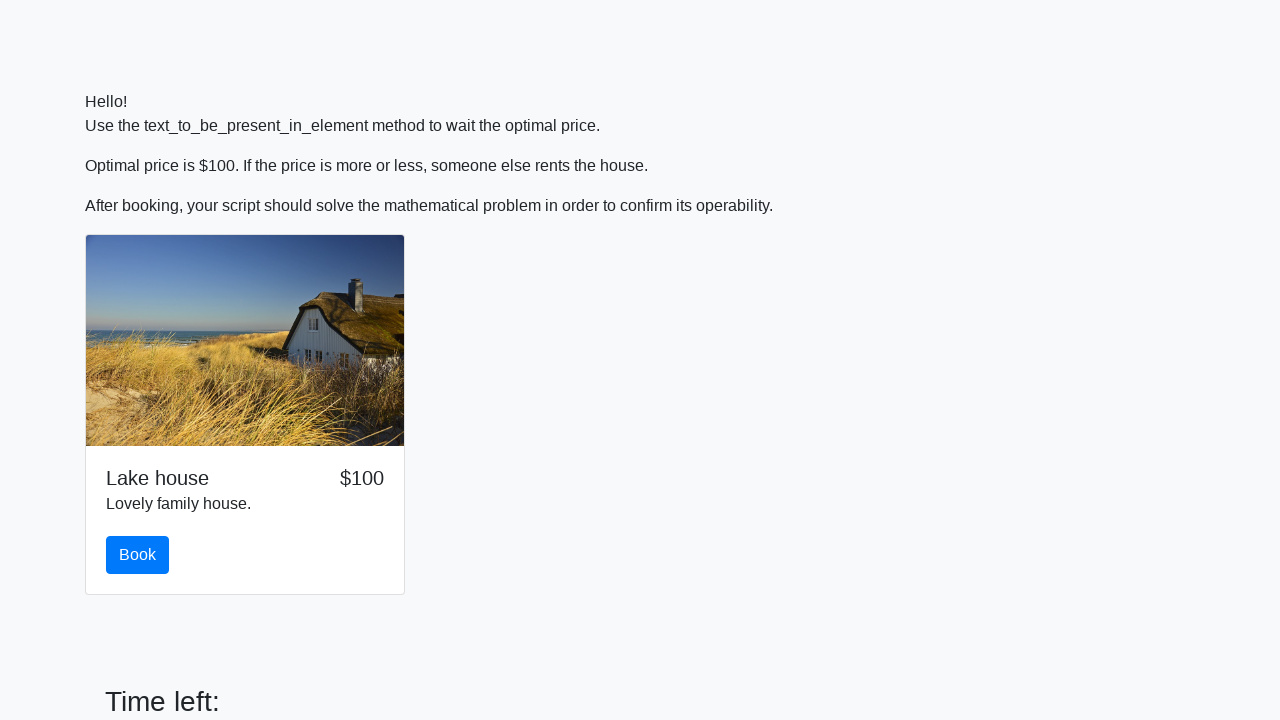

Retrieved input value: 251
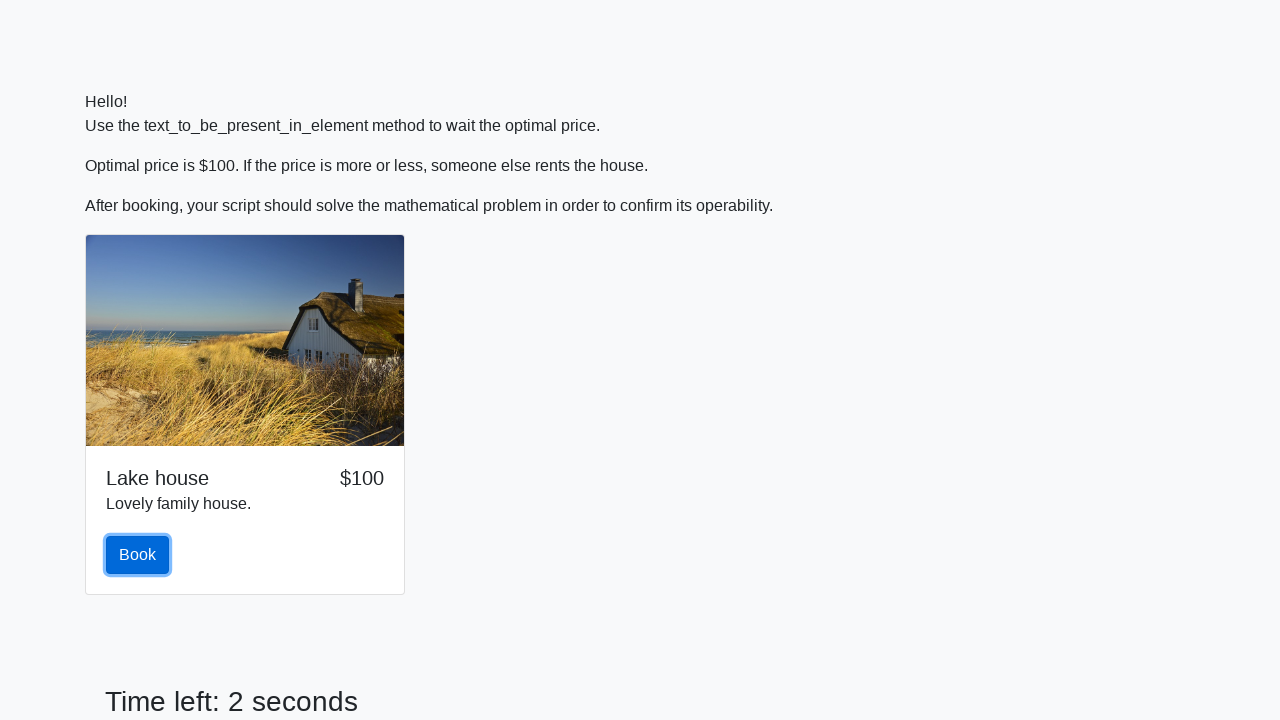

Calculated answer using mathematical formula: 1.3504408167981623
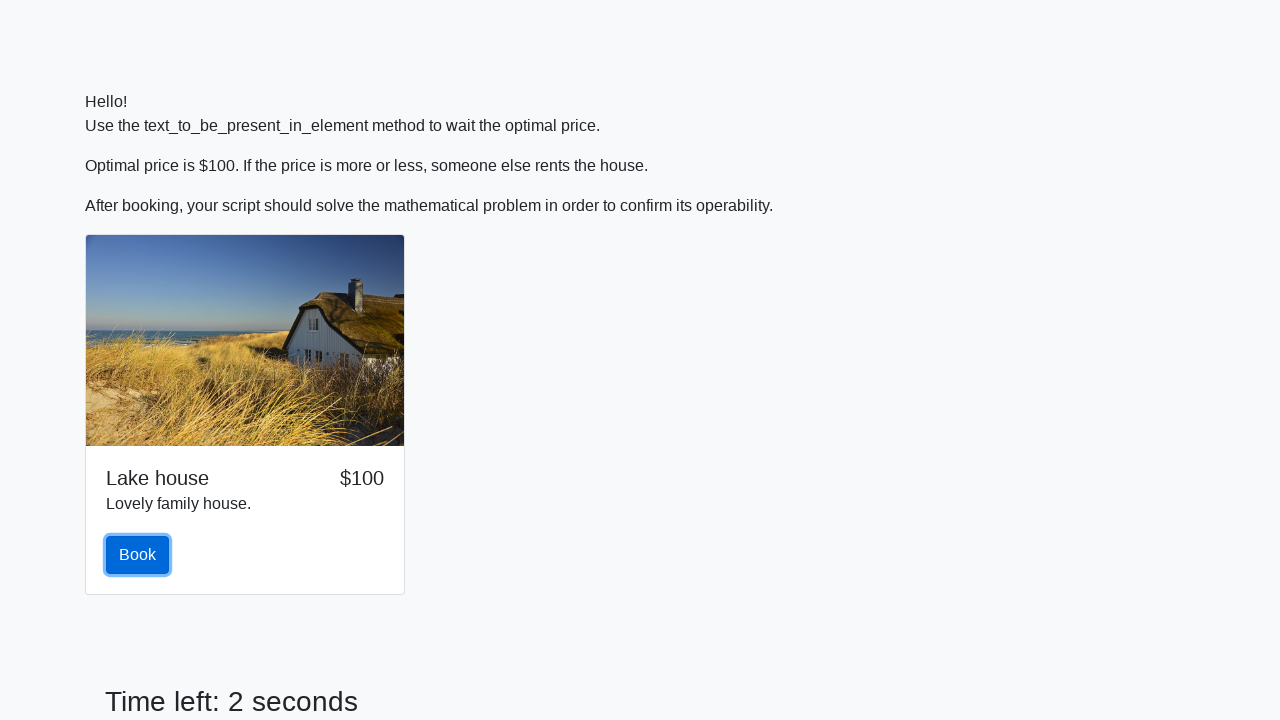

Filled answer field with calculated value on #answer
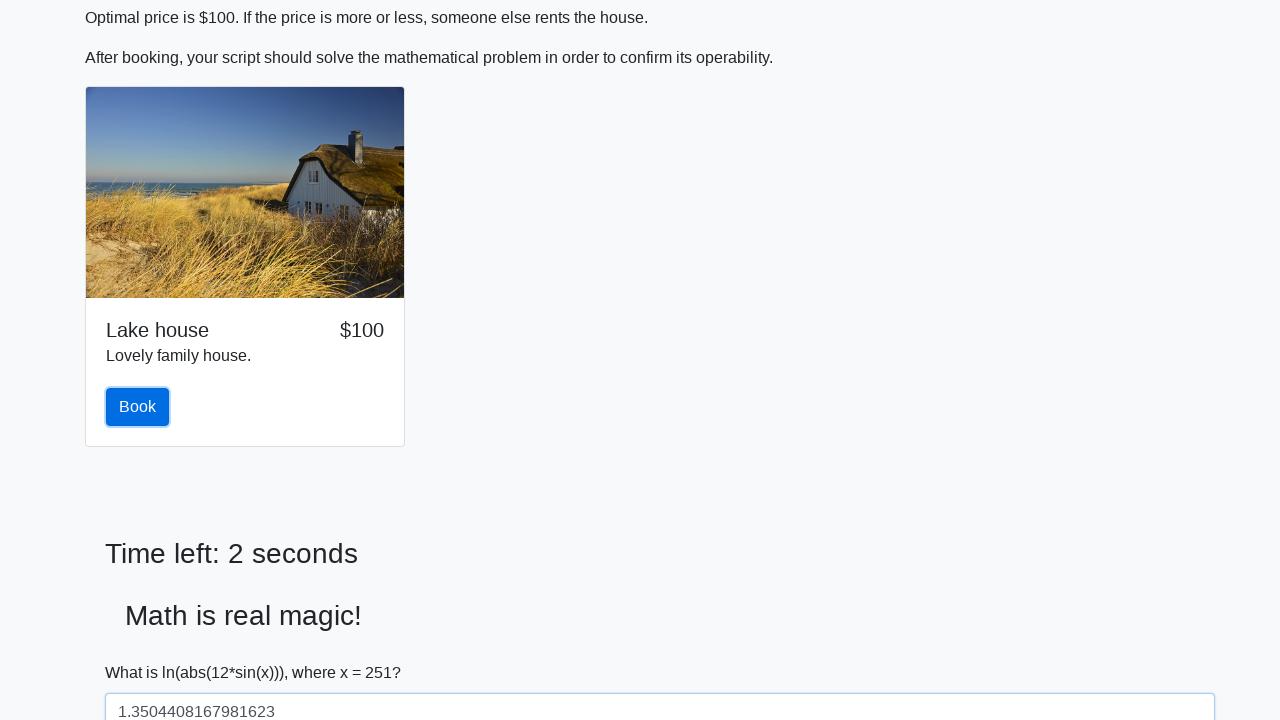

Clicked the solve button to submit the form at (143, 651) on #solve
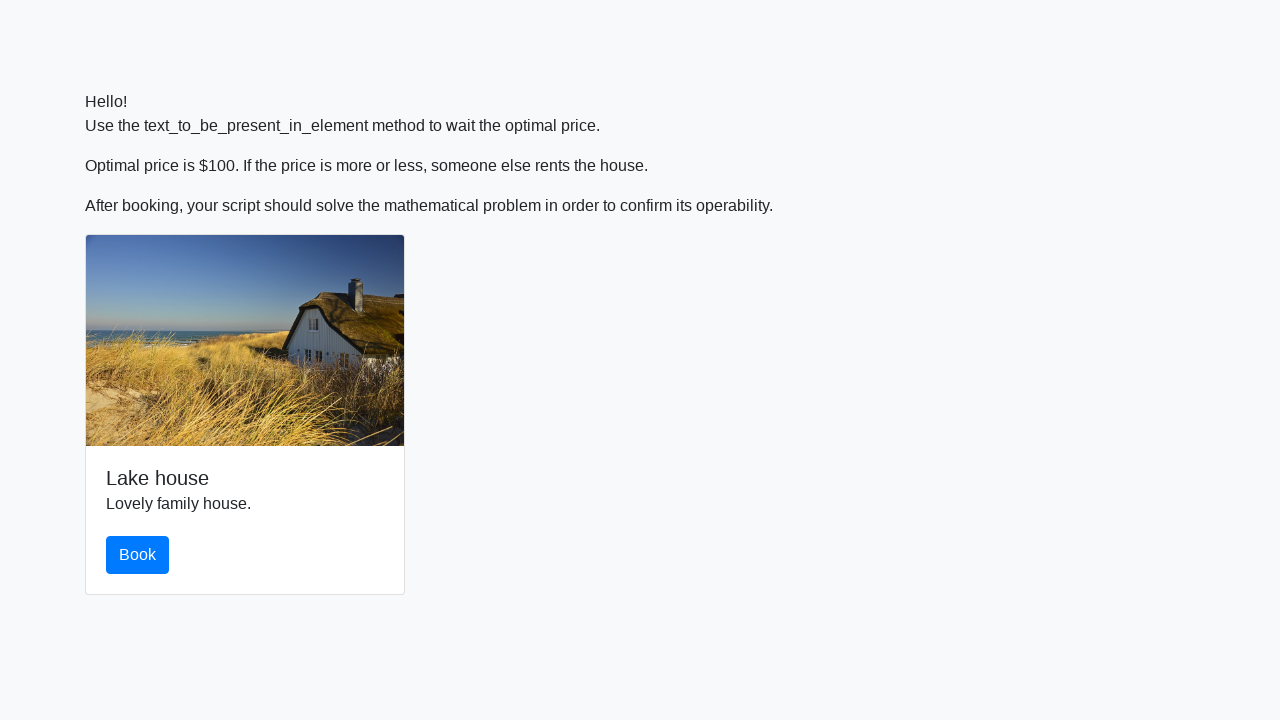

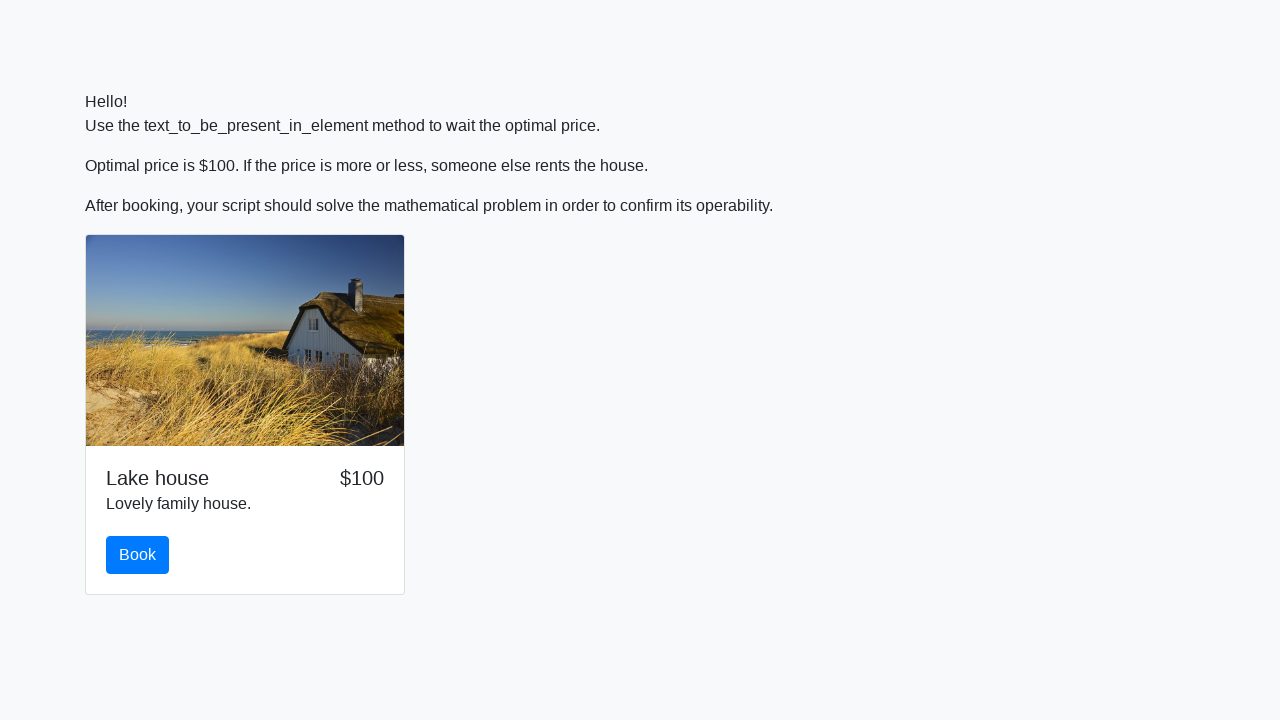